Retrieves an attribute value from an element, calculates a mathematical result, fills an answer field, selects checkboxes/radio buttons, and submits a form

Starting URL: http://suninjuly.github.io/get_attribute.html

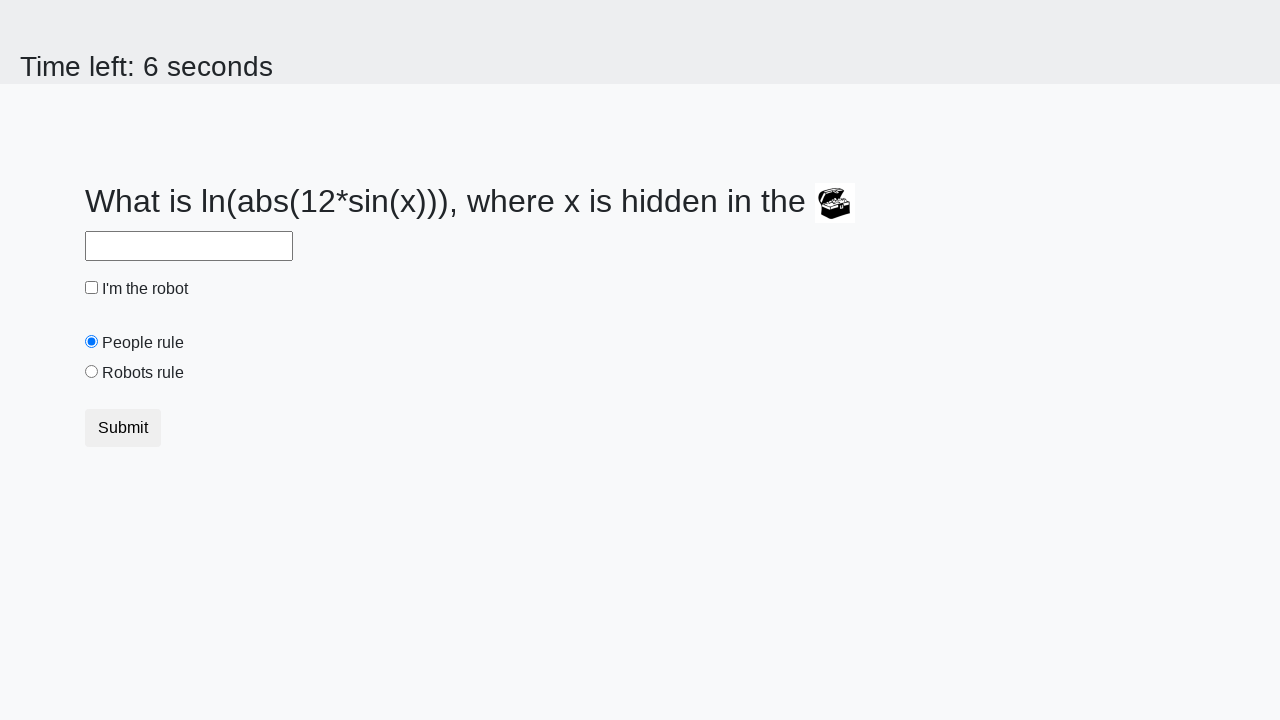

Located treasure element
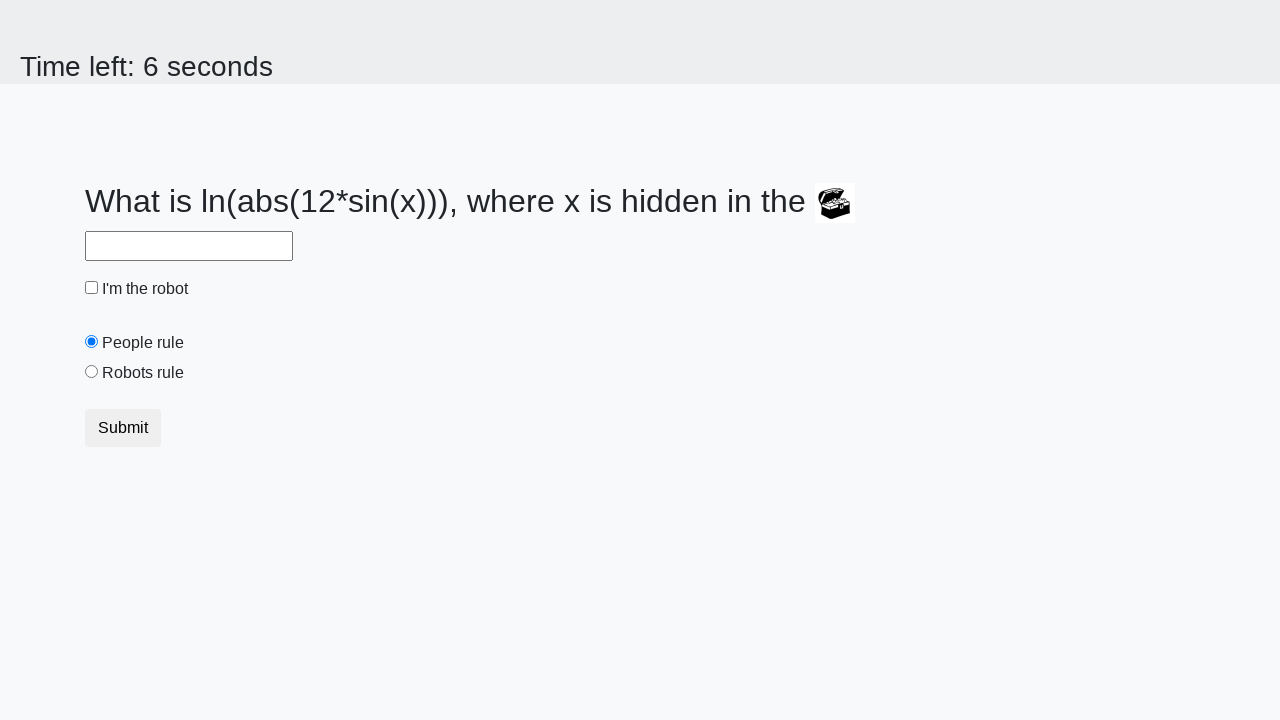

Retrieved valuex attribute: 244
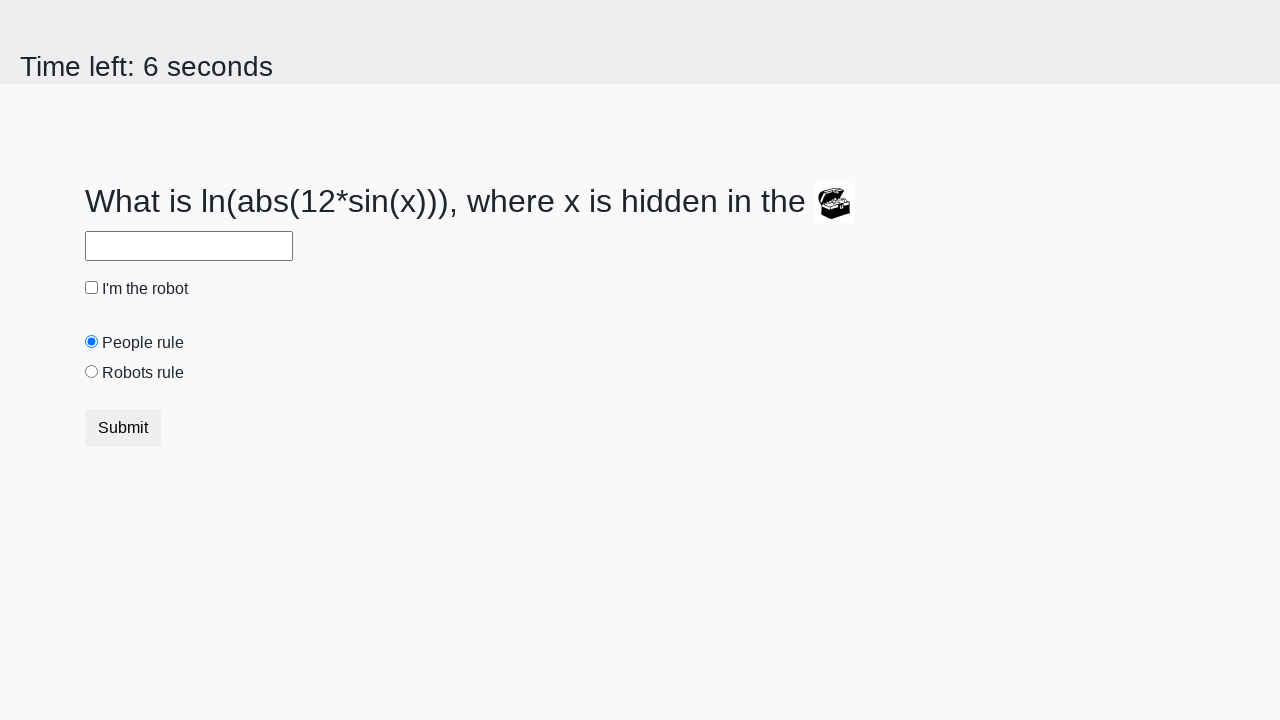

Calculated mathematical result: 2.3393446638785544
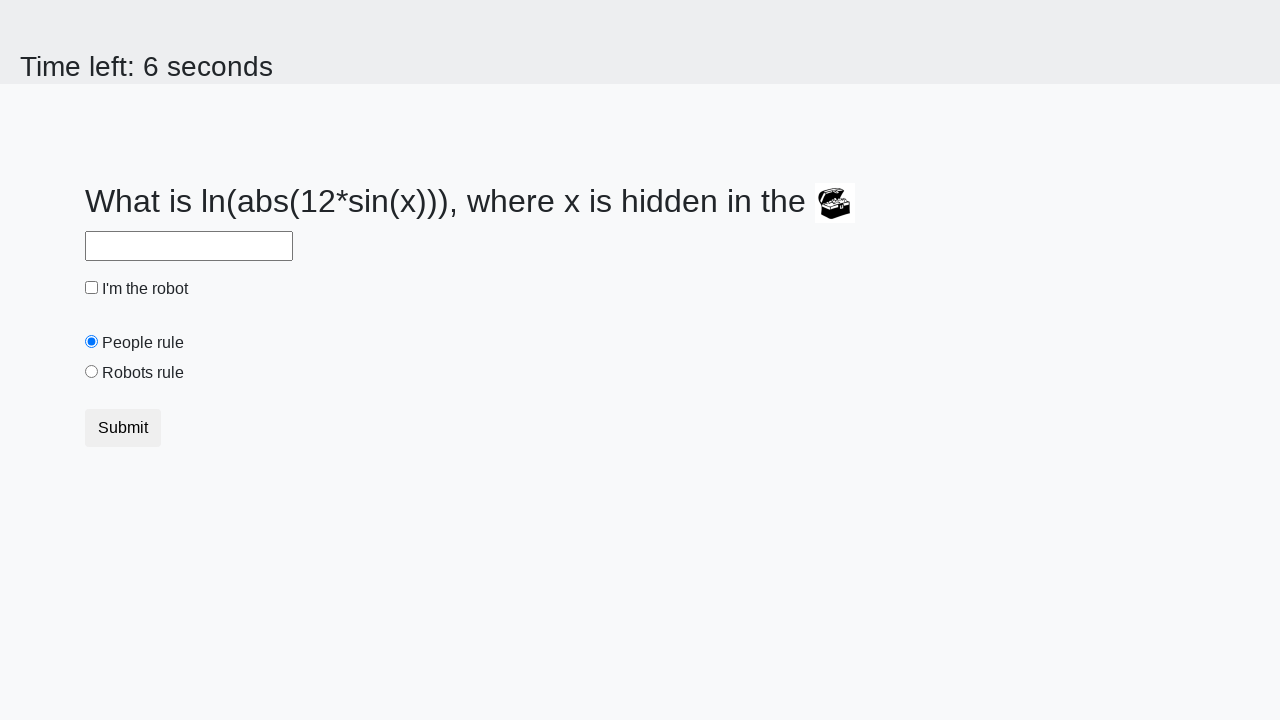

Filled answer field with calculated value: 2.3393446638785544 on #answer
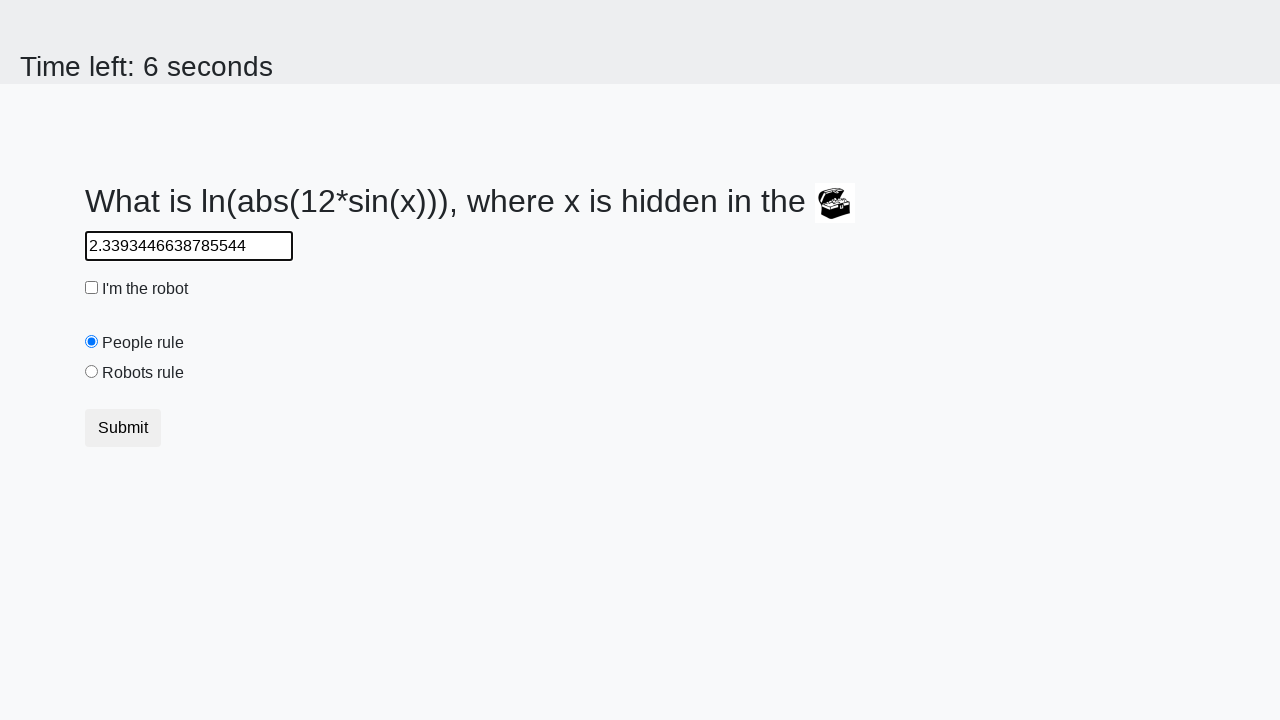

Clicked checkbox at (92, 288) on input[type="checkbox"]
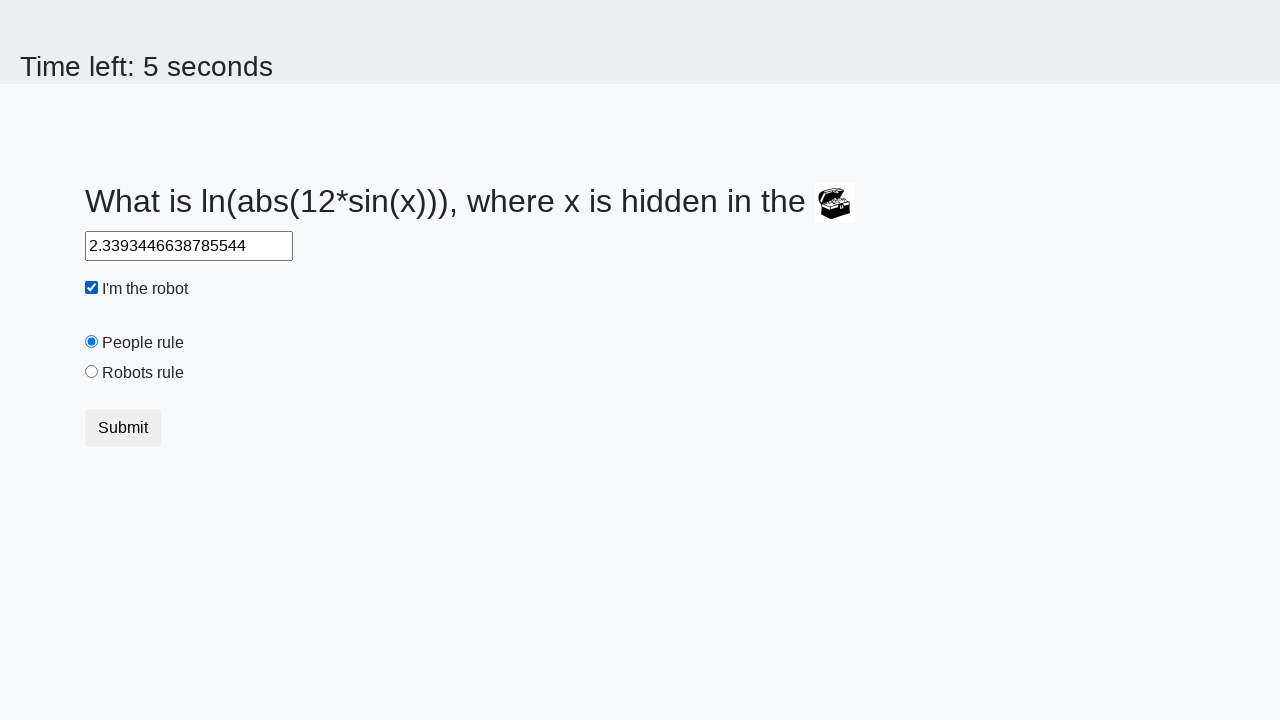

Selected robots radio button at (92, 372) on input[value="robots"]
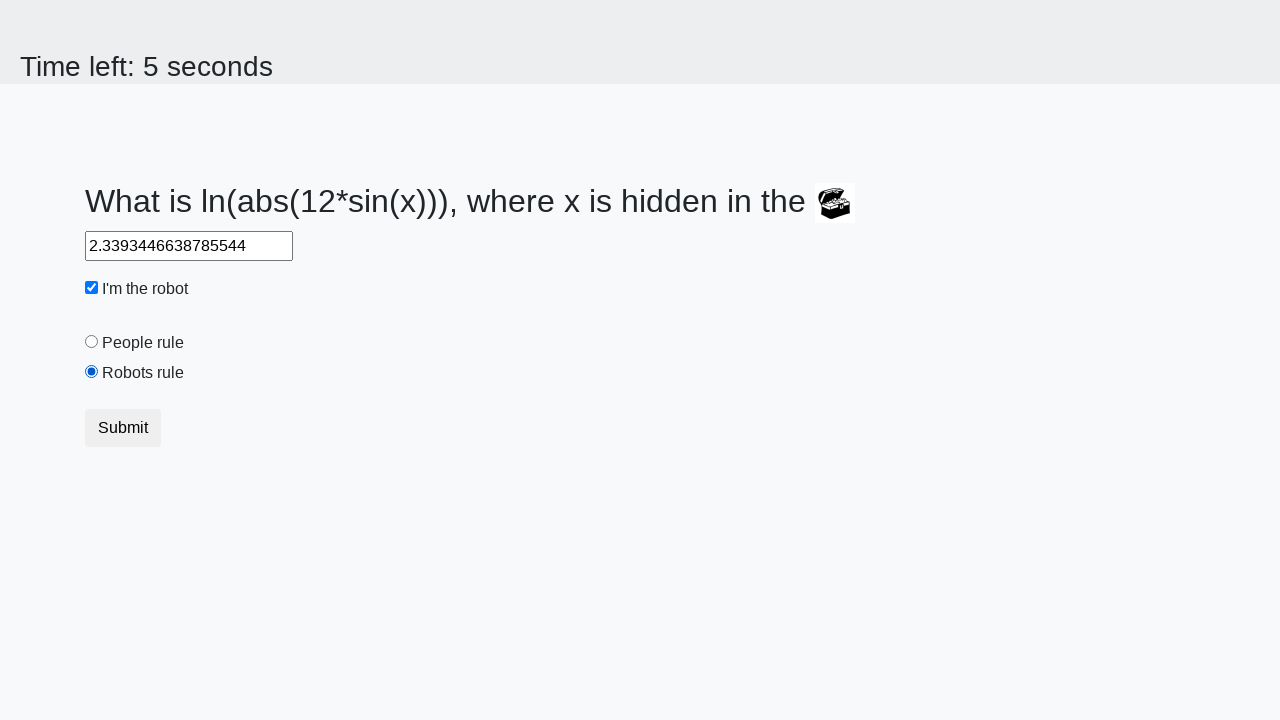

Clicked submit button at (123, 428) on button[type="submit"]
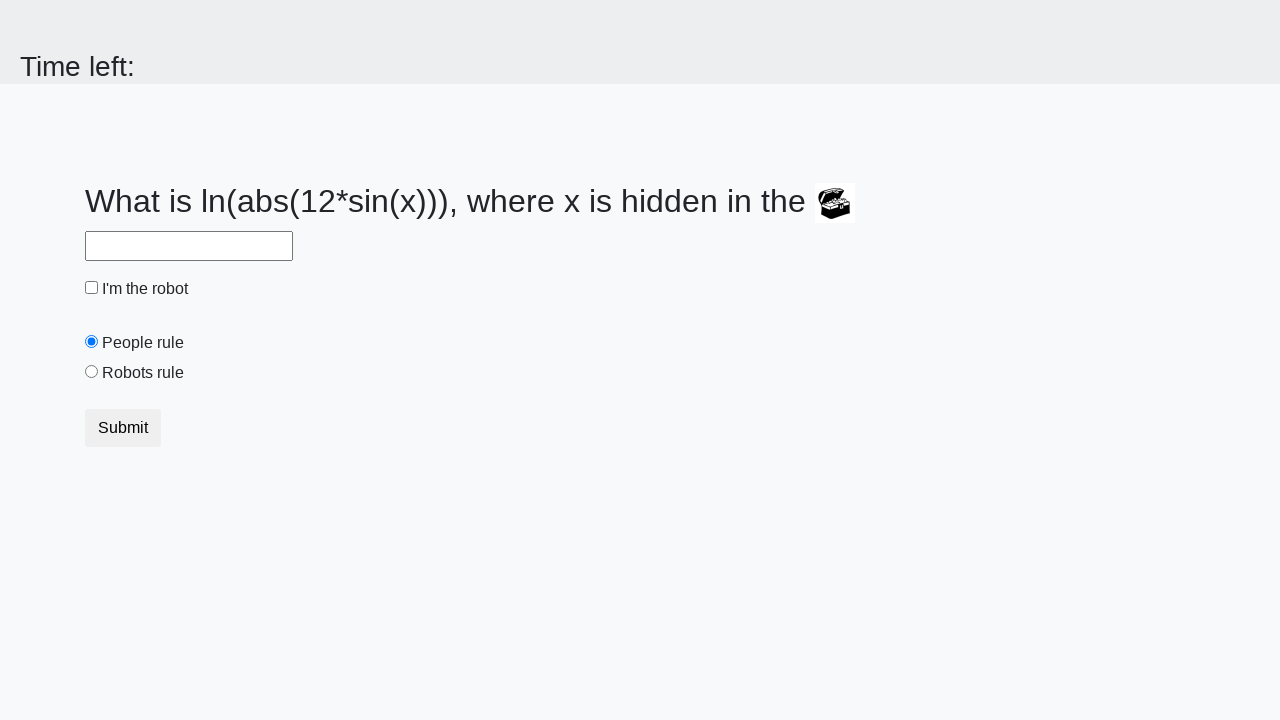

Waited 2 seconds for result to appear
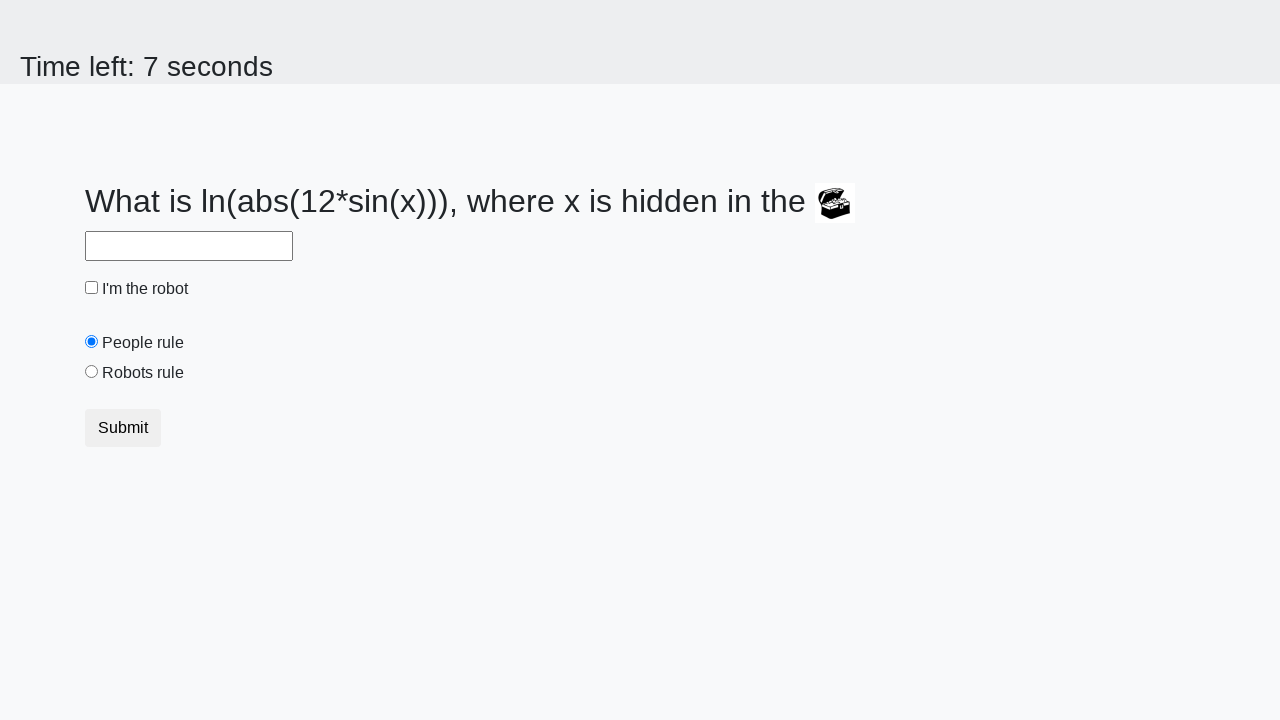

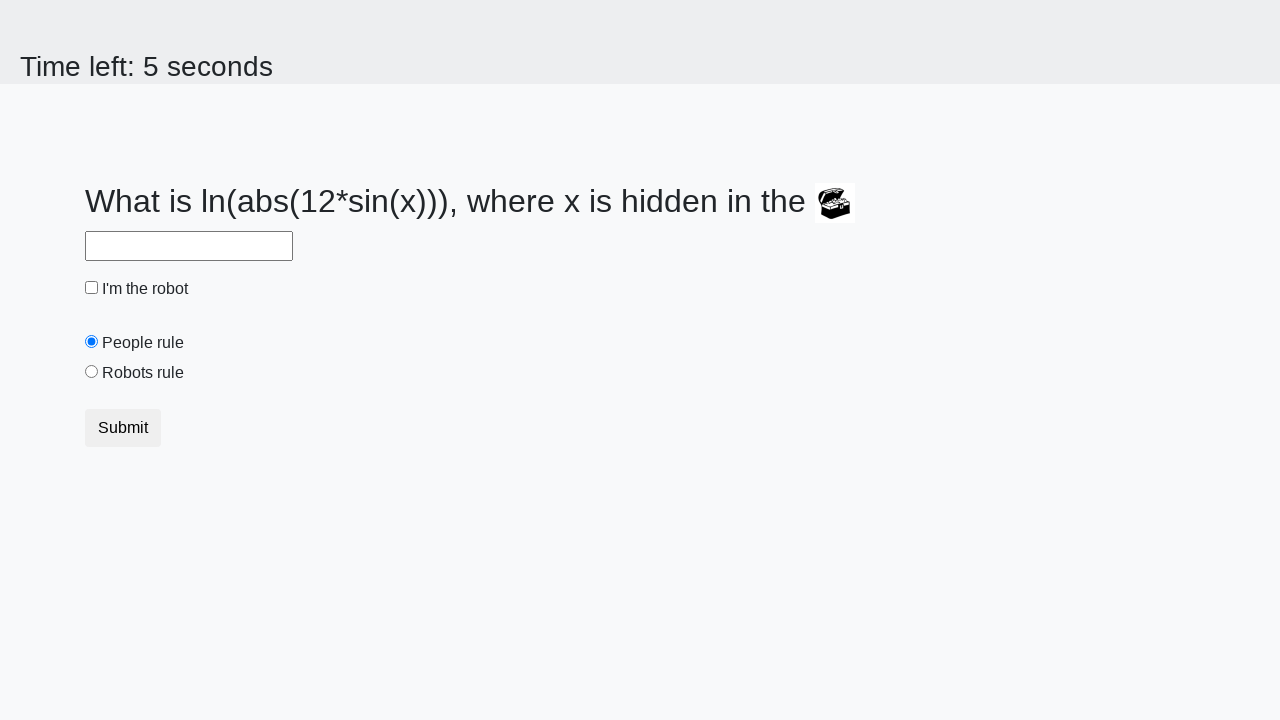